Tests AJAX request handling by clicking a button that triggers an AJAX request and waiting for the success message to appear using waitFor state

Starting URL: http://uitestingplayground.com/ajax

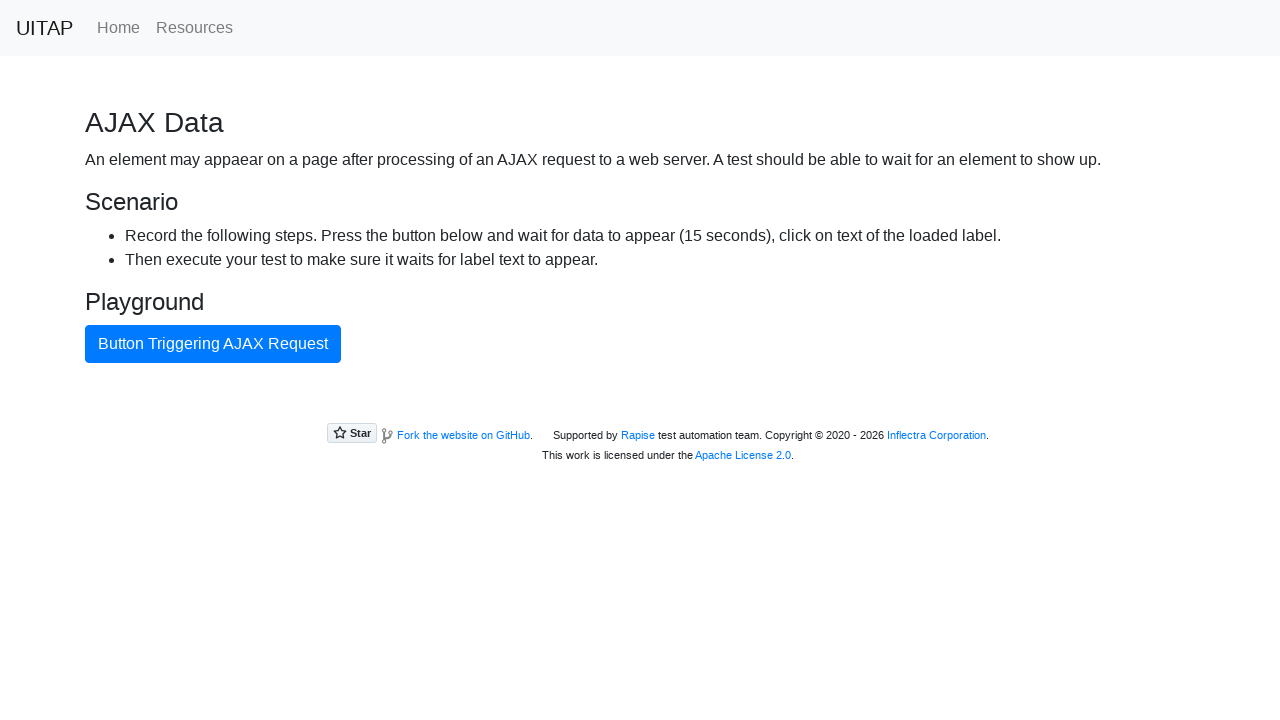

Clicked button triggering AJAX request at (213, 344) on internal:role=button[name="Button Triggering AJAX Request"i]
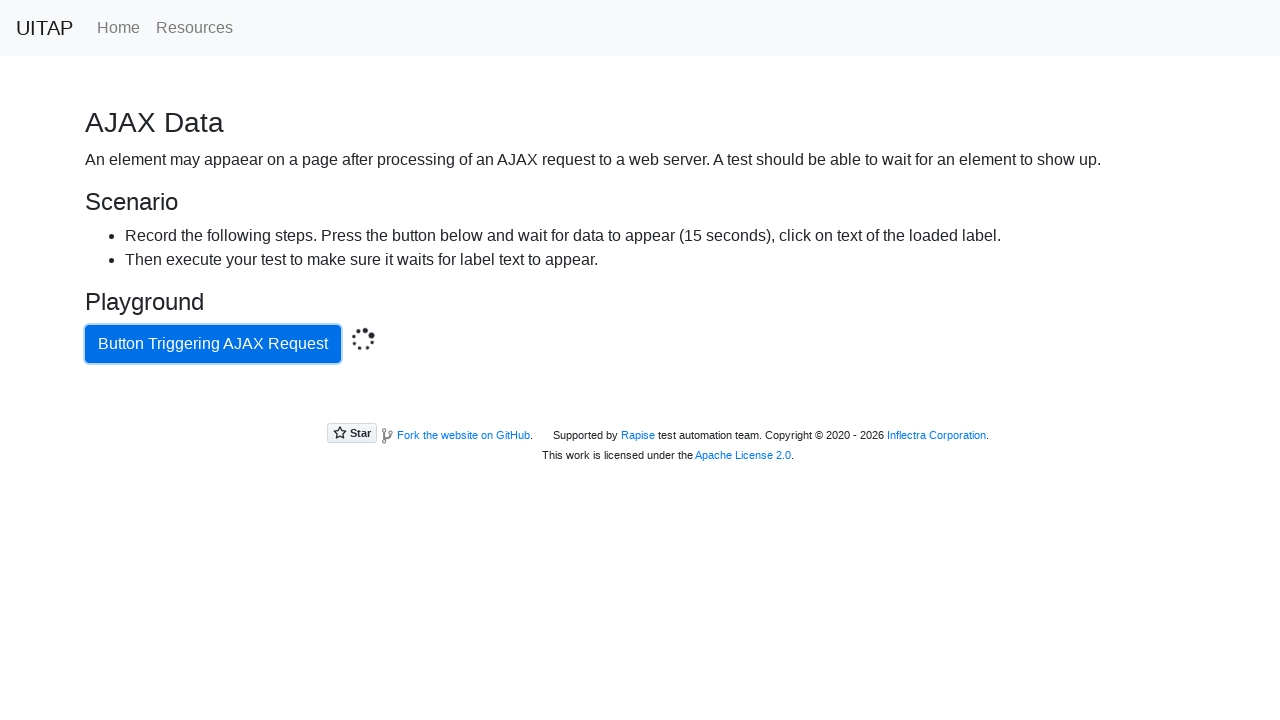

Success message appeared after AJAX request completed
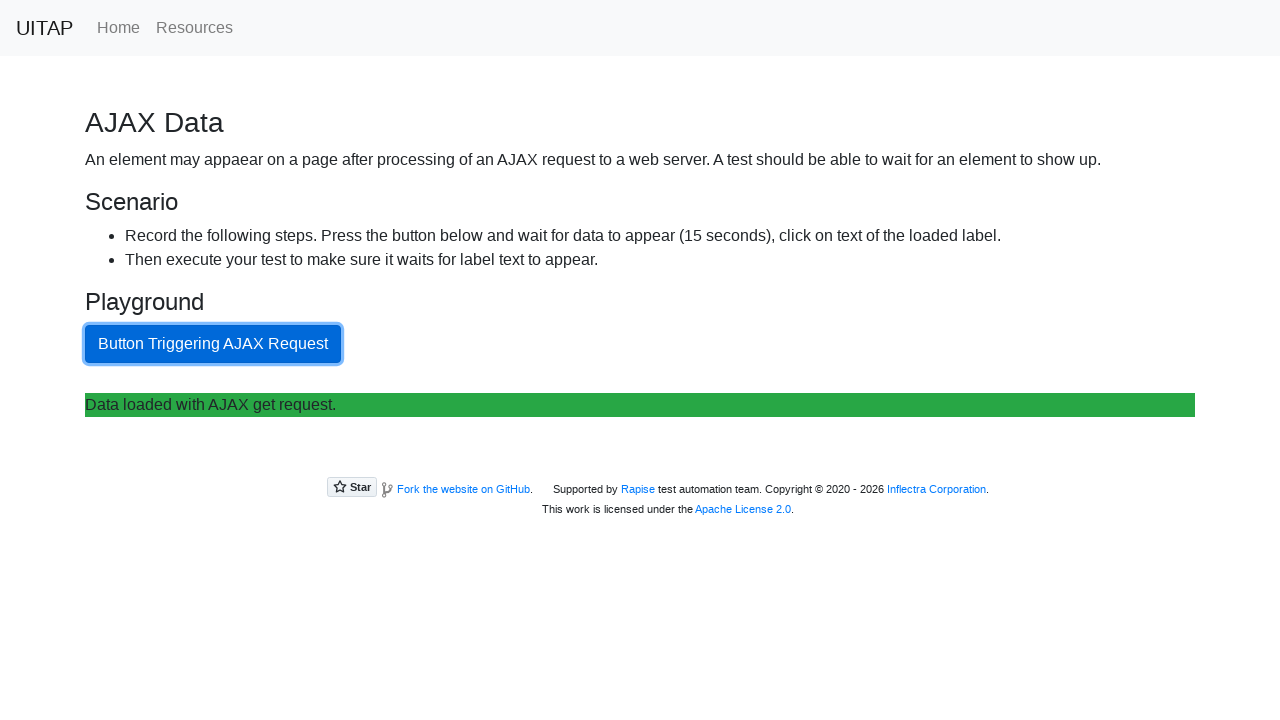

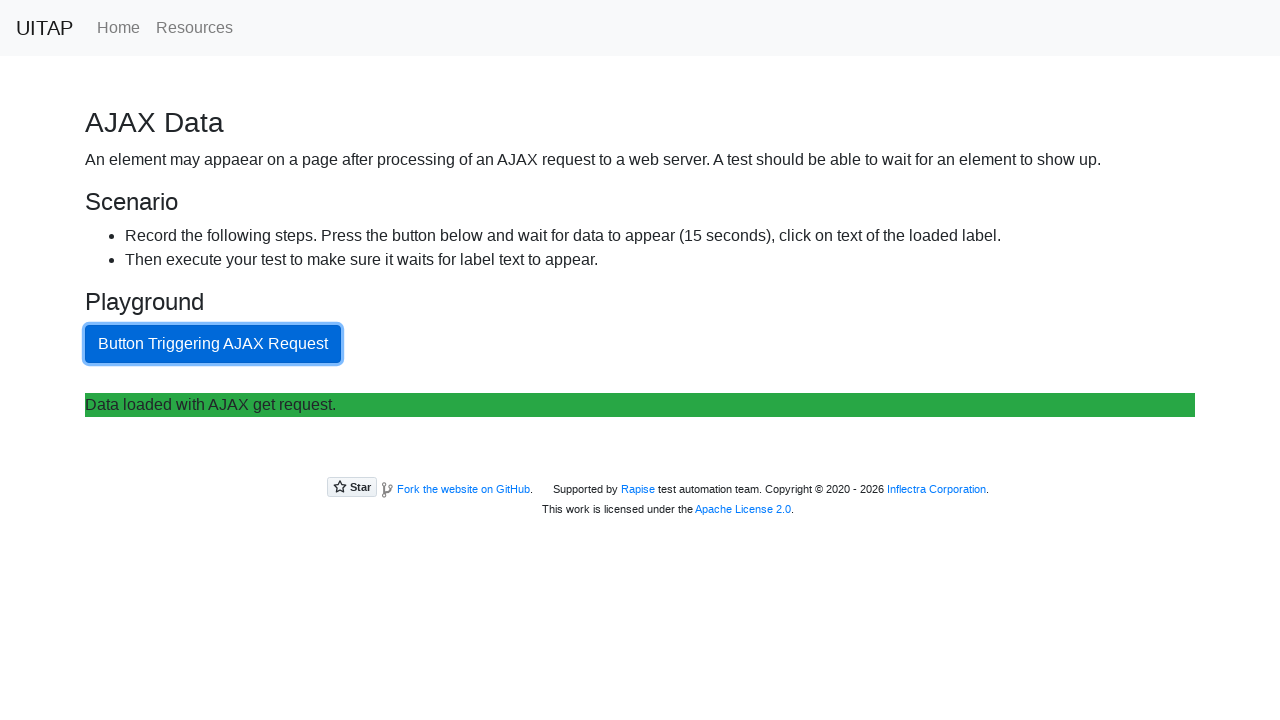